Tests checkbox functionality by navigating to the Checkboxes page and clicking on the first checkbox to toggle its state.

Starting URL: http://the-internet.herokuapp.com/

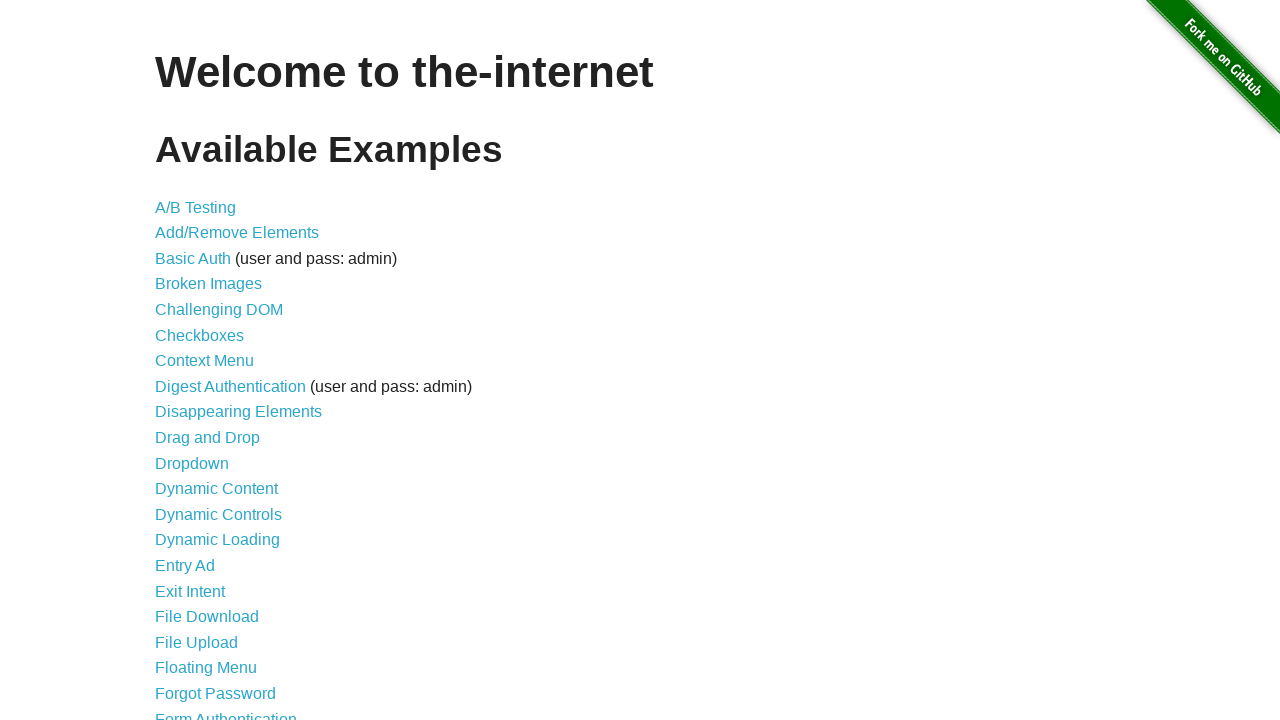

Clicked on Checkboxes link to navigate to checkbox page at (200, 335) on text=Checkboxes
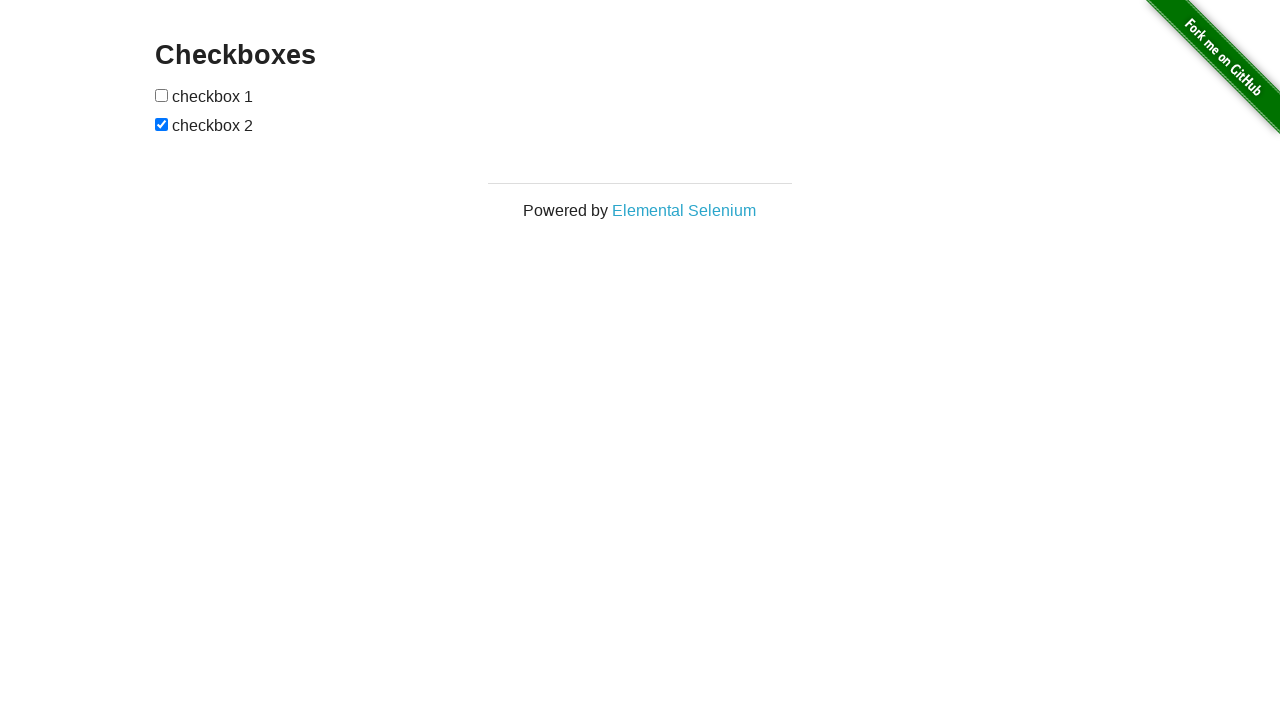

Clicked on the first checkbox to toggle its state at (162, 95) on xpath=//form/input[1]
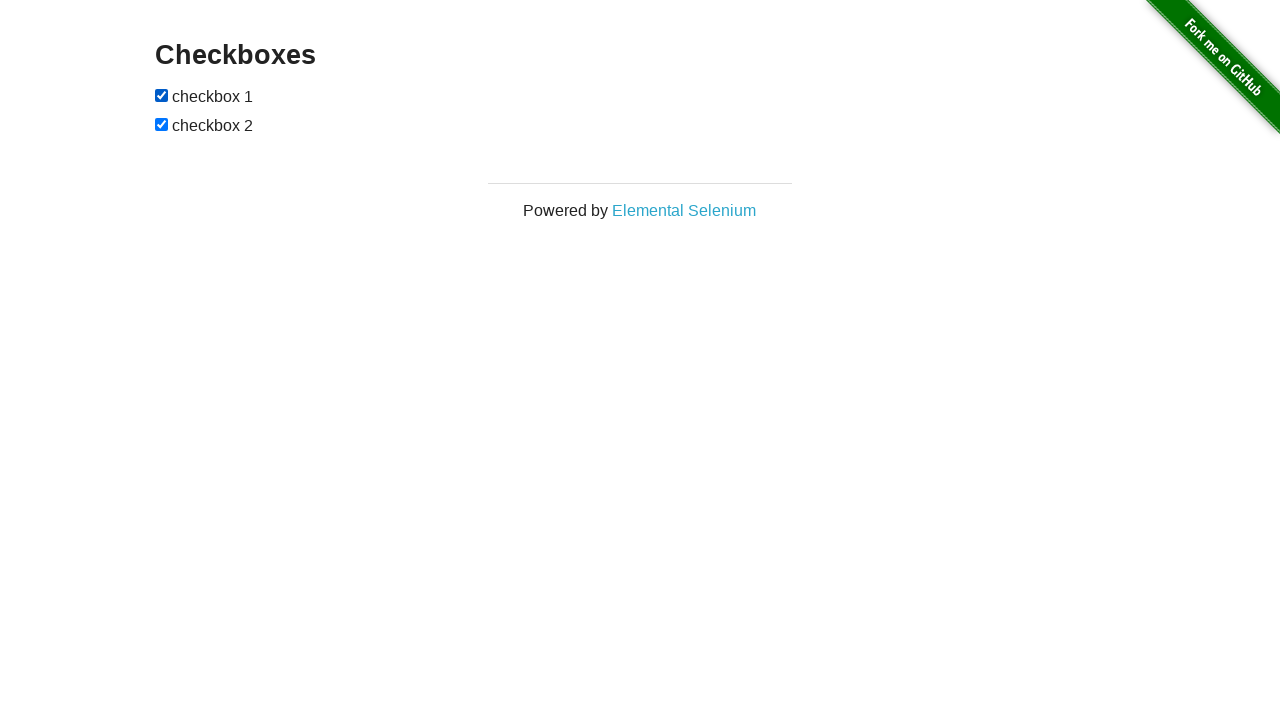

Waited for action to complete
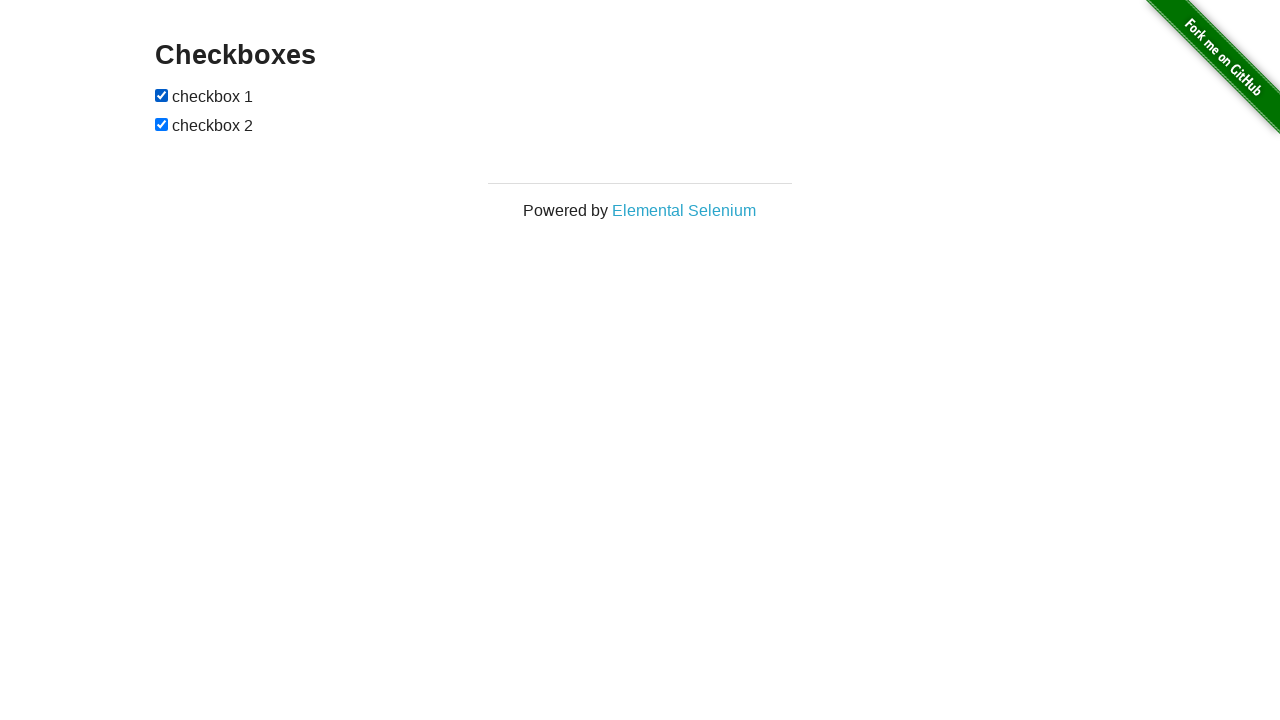

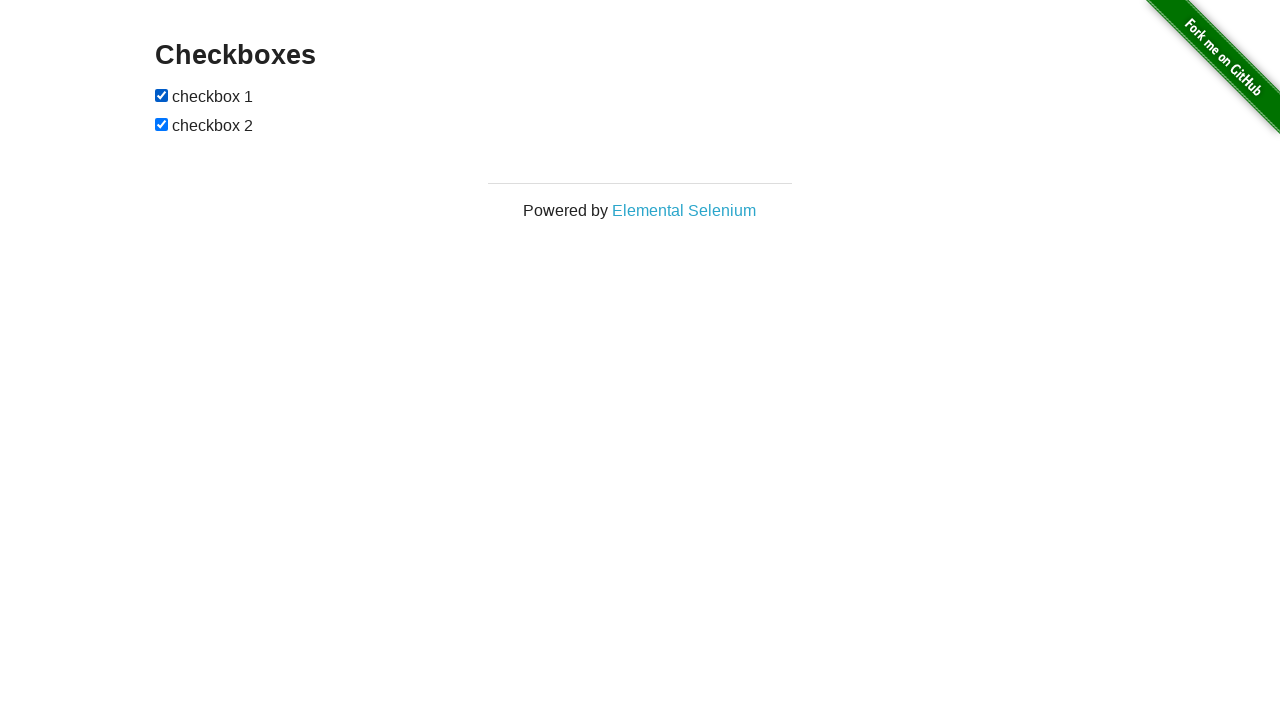